Tests mouse hover and double-click actions by hovering over a "Courses" element and double-clicking on an "Oracle" element

Starting URL: http://greenstech.in/selenium-course-content.html

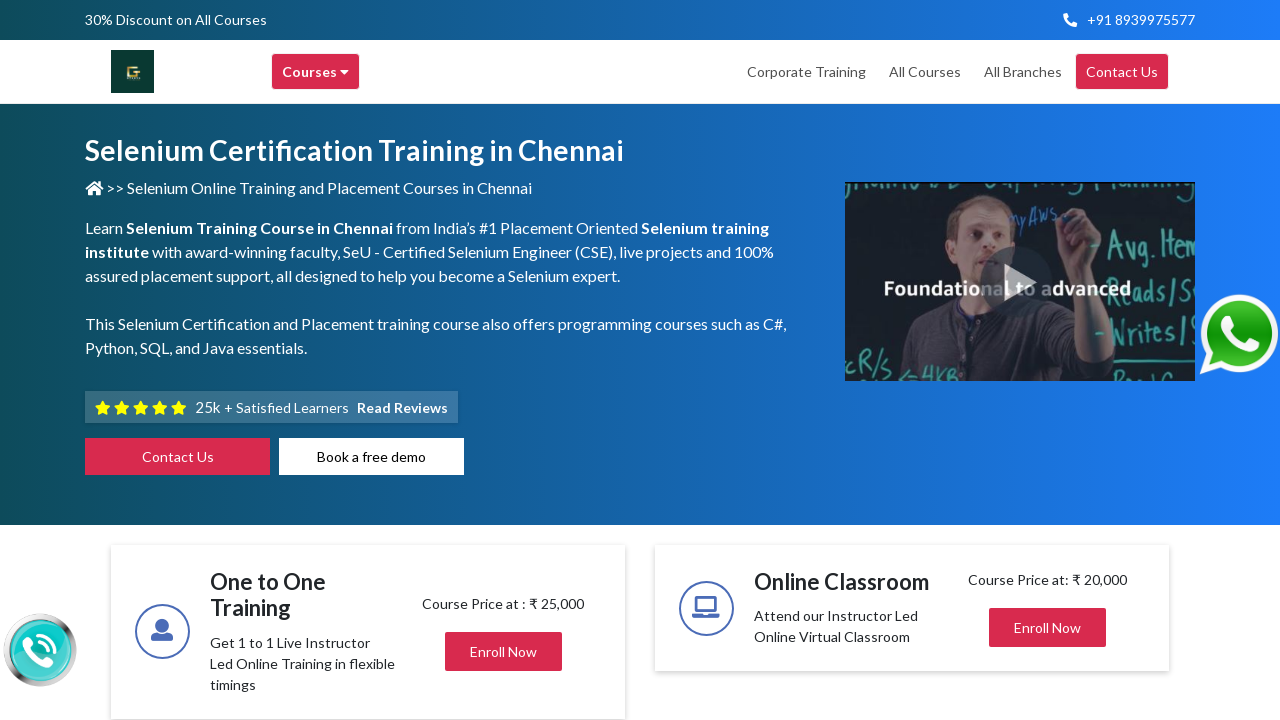

Hovered over Courses element at (316, 72) on xpath=//div[@title='Courses']
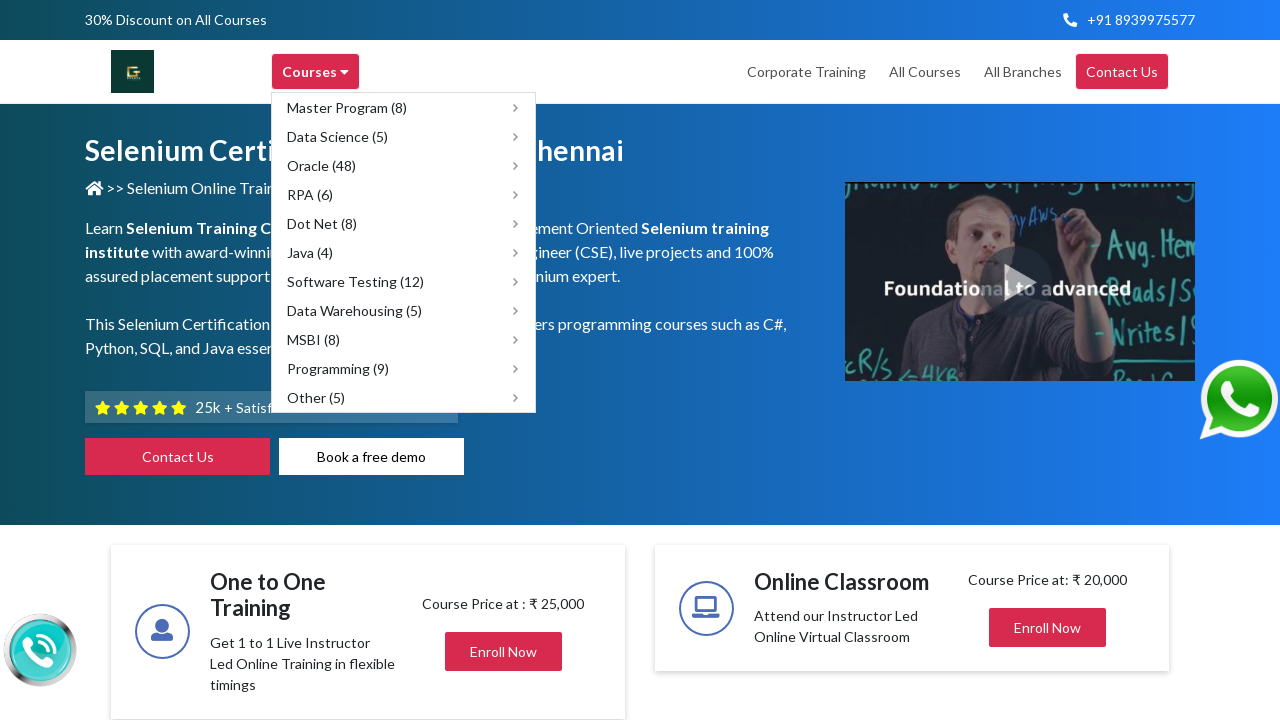

Double-clicked on Oracle element at (404, 166) on xpath=//div[@title='Oracle']
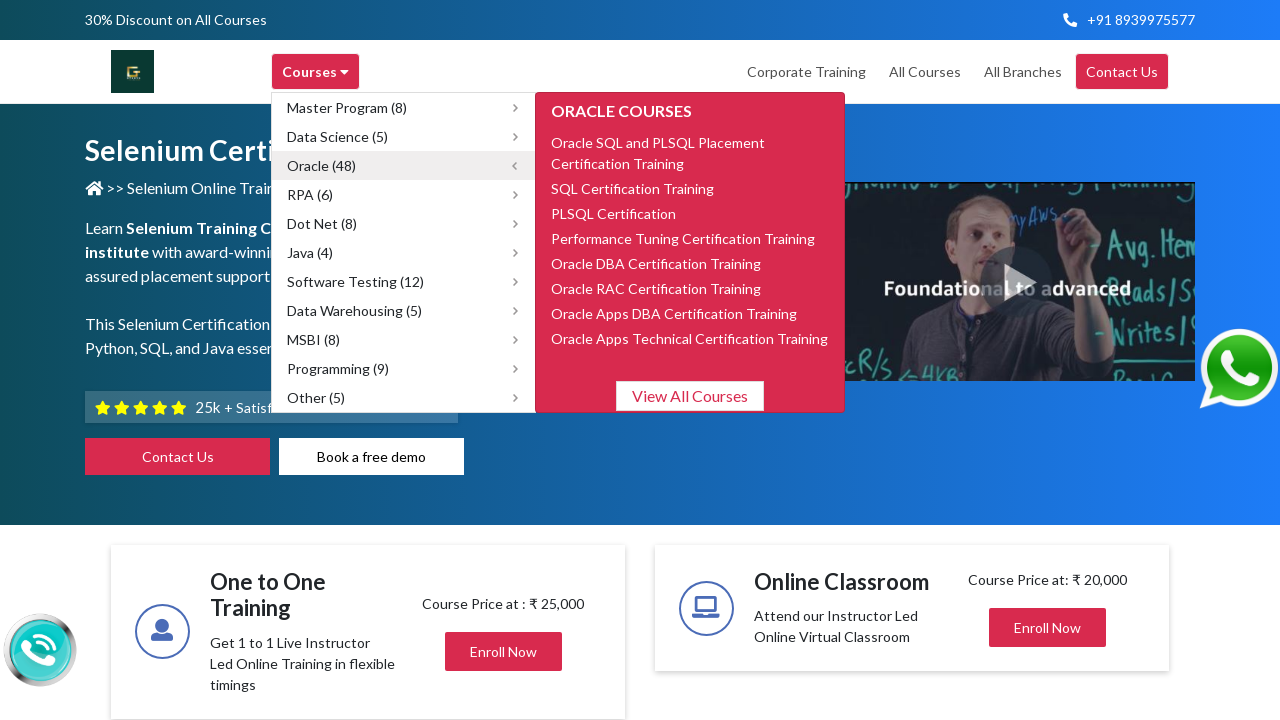

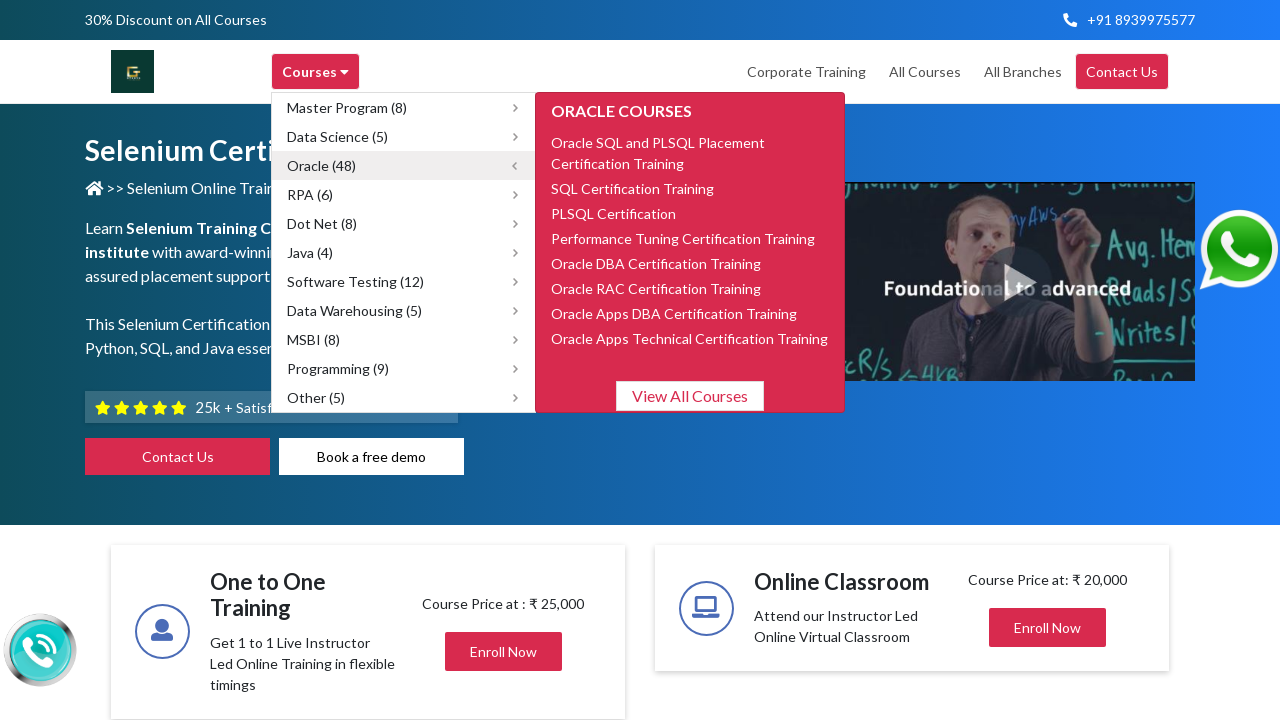